Tests login form validation by clicking the login button without entering credentials and verifying that validation messages appear

Starting URL: https://opensource-demo.orangehrmlive.com/web/index.php/auth/login

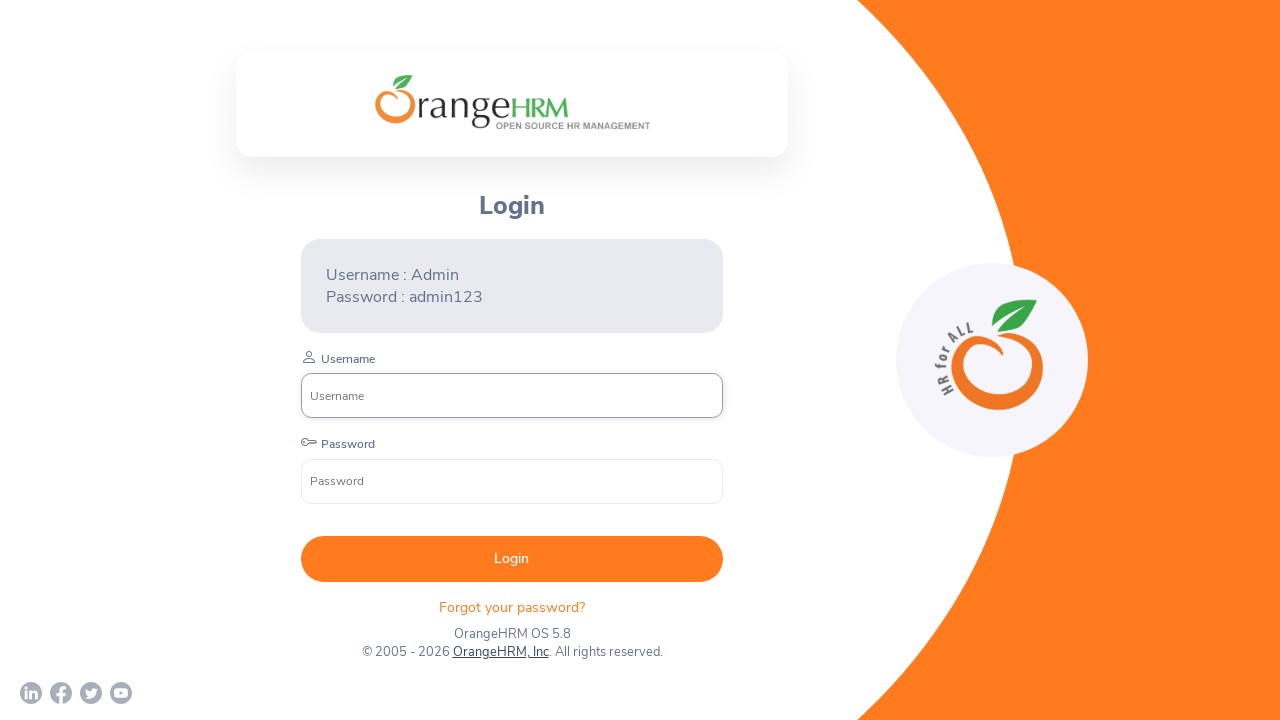

Navigated to OrangeHRM login page
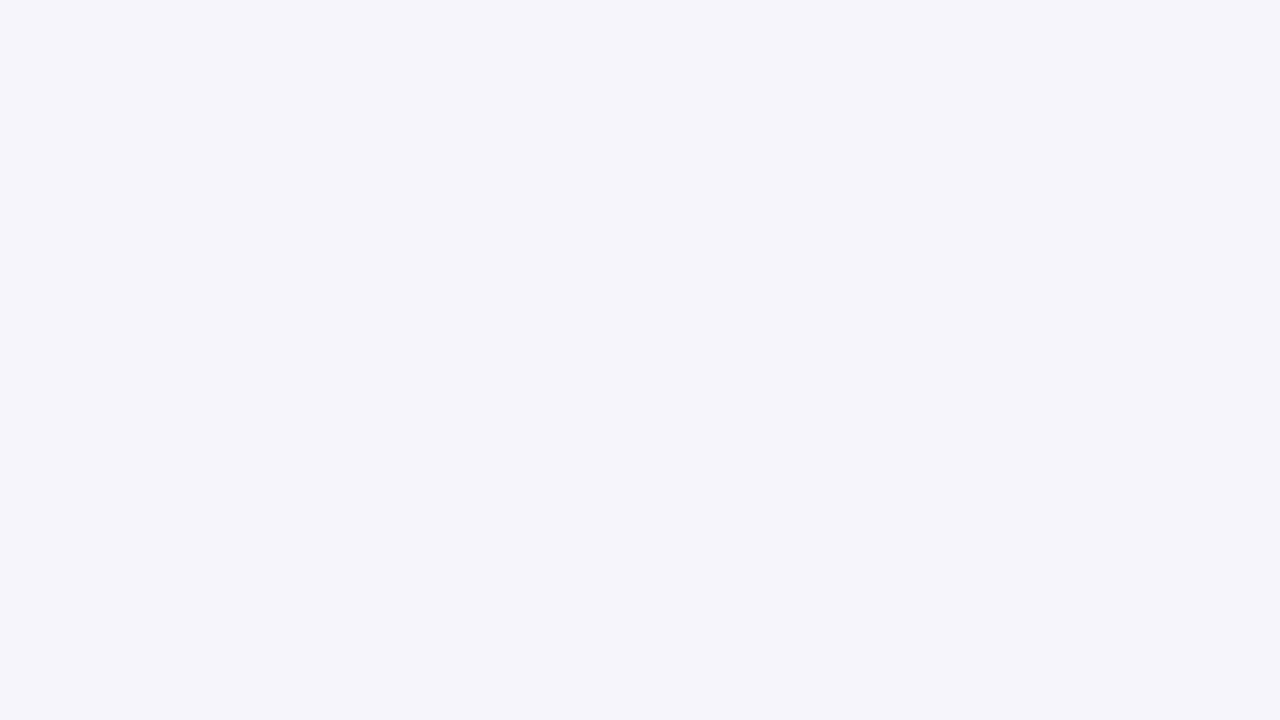

Clicked login button without entering credentials at (512, 559) on button.orangehrm-login-button
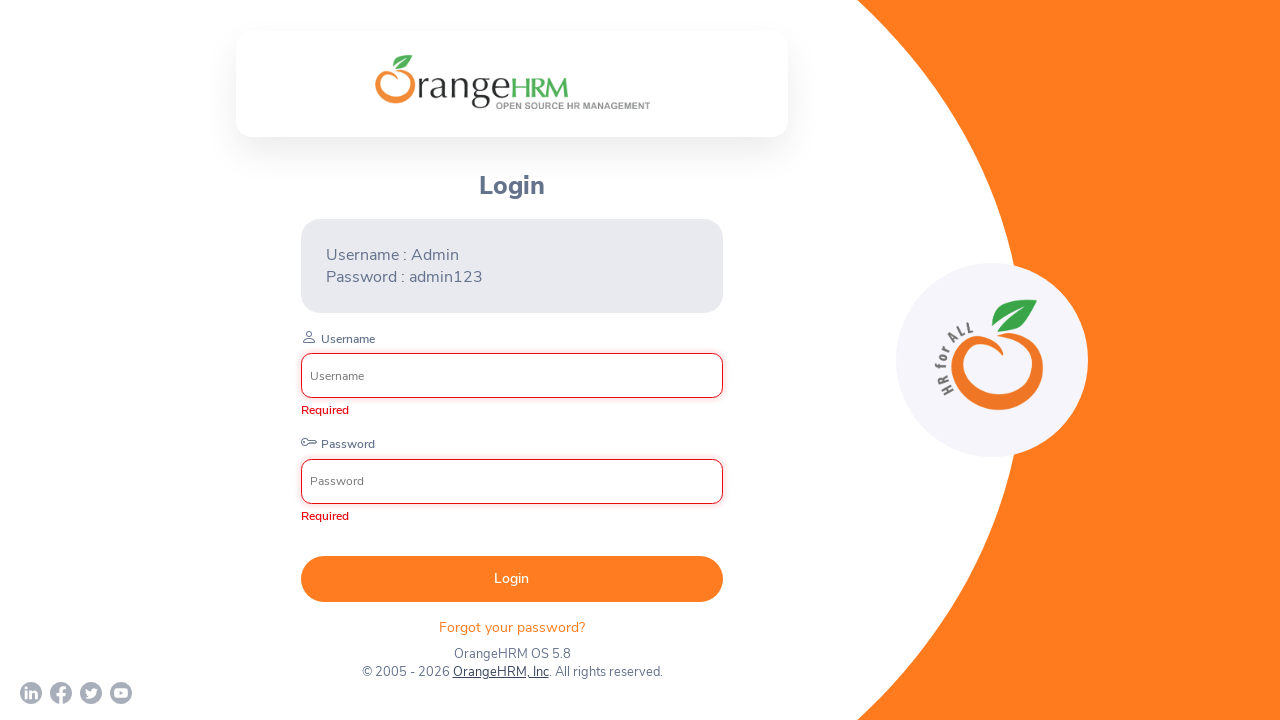

Username field validation error appeared
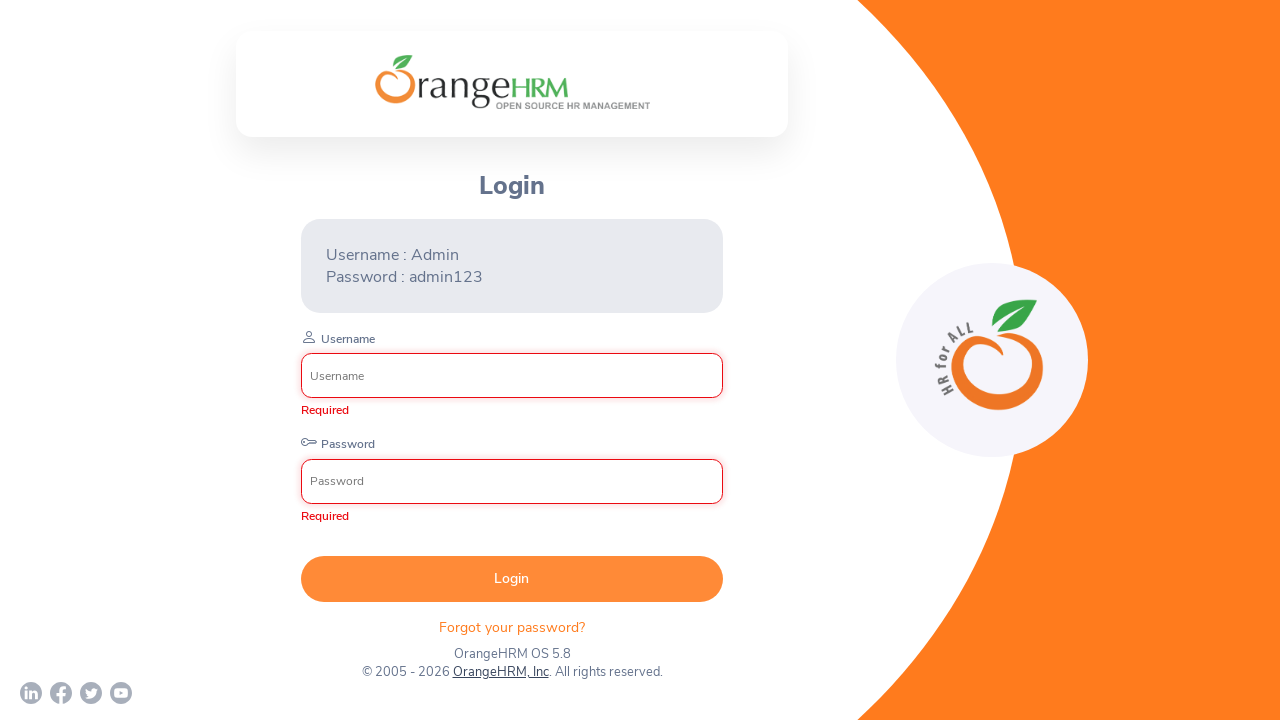

Validation error messages appeared on form
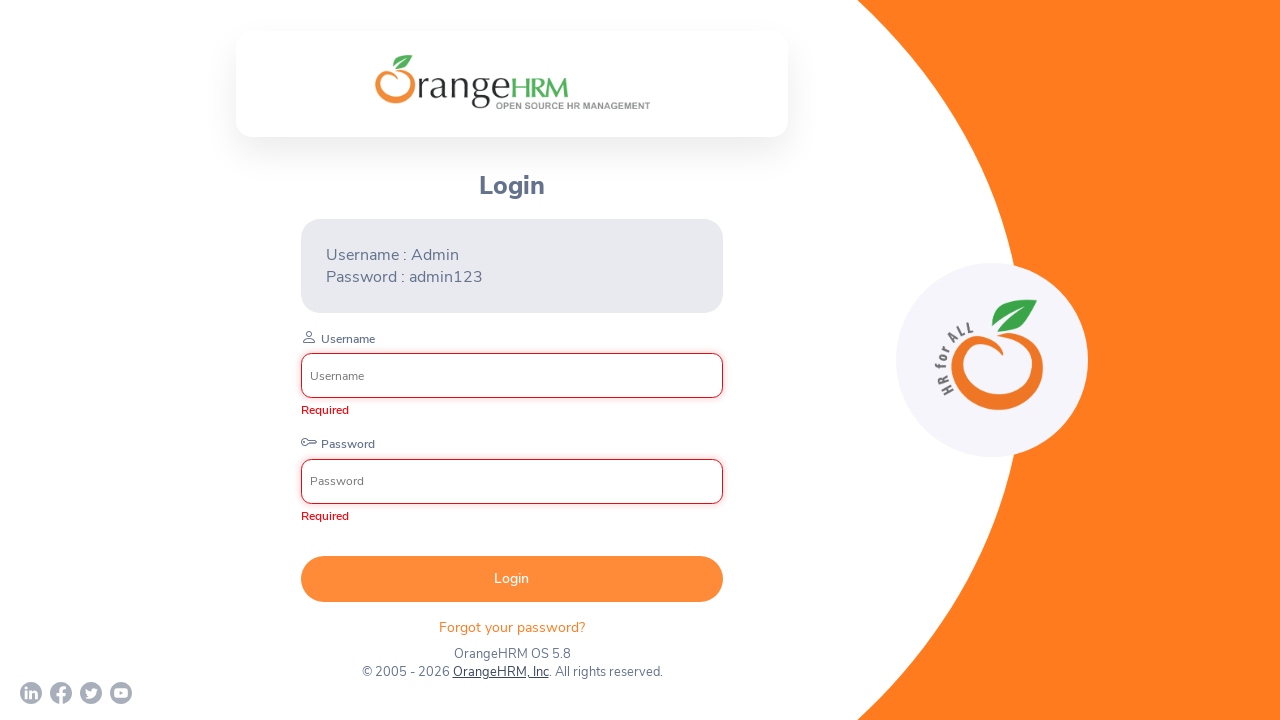

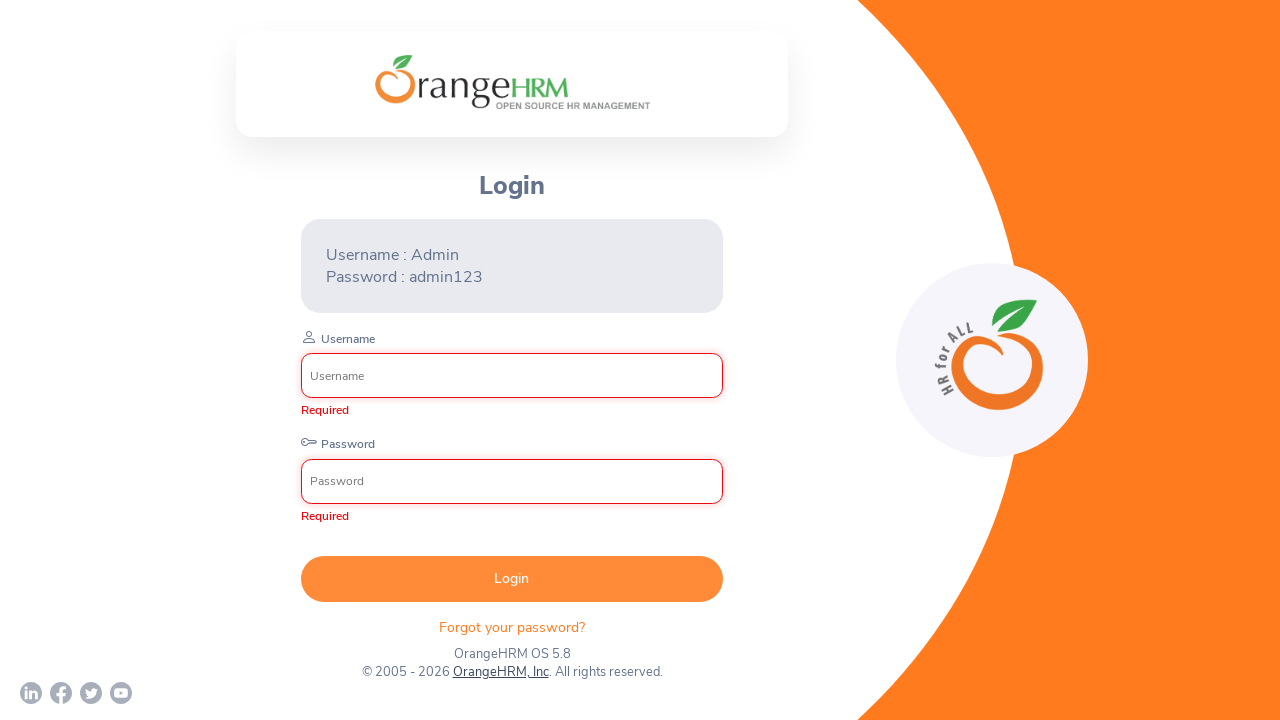